Adds a new todo item and marks it with a star to highlight it

Starting URL: https://devmountain.github.io/qa_todos/

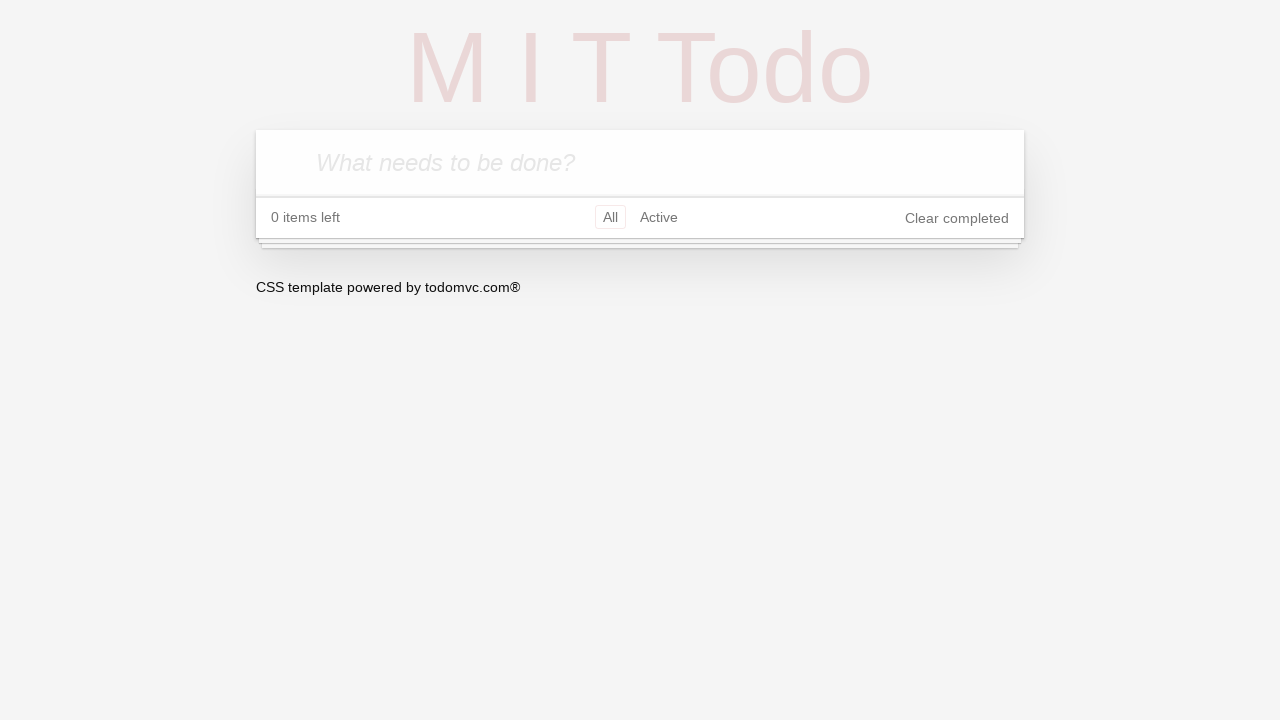

Waited for todo input field to load
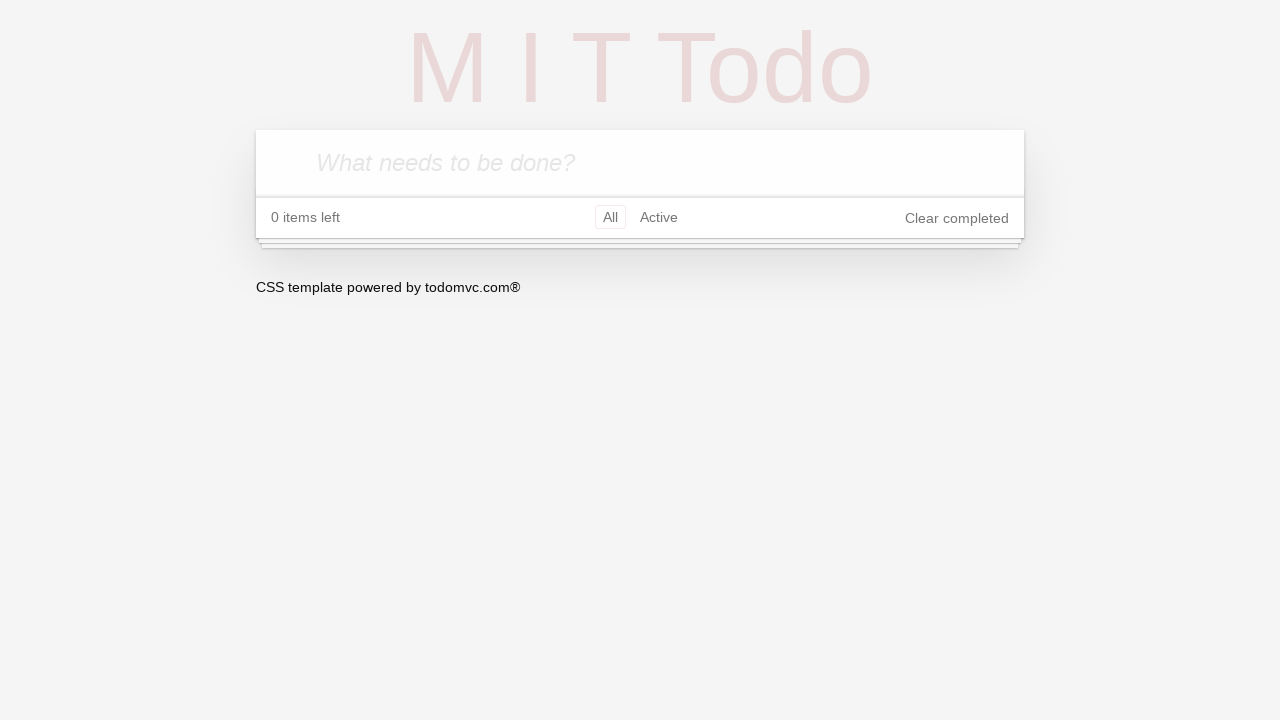

Filled todo input field with 'Going to the market' on .new-todo
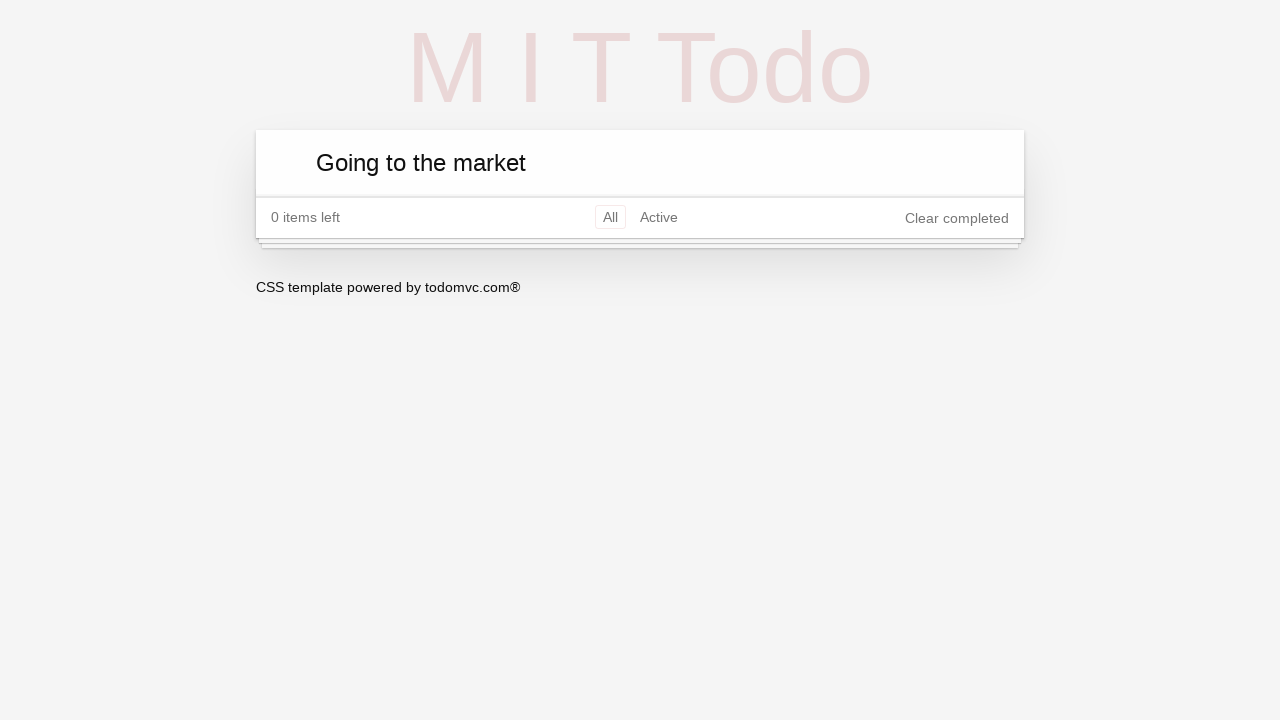

Pressed Enter to add the todo item on .new-todo
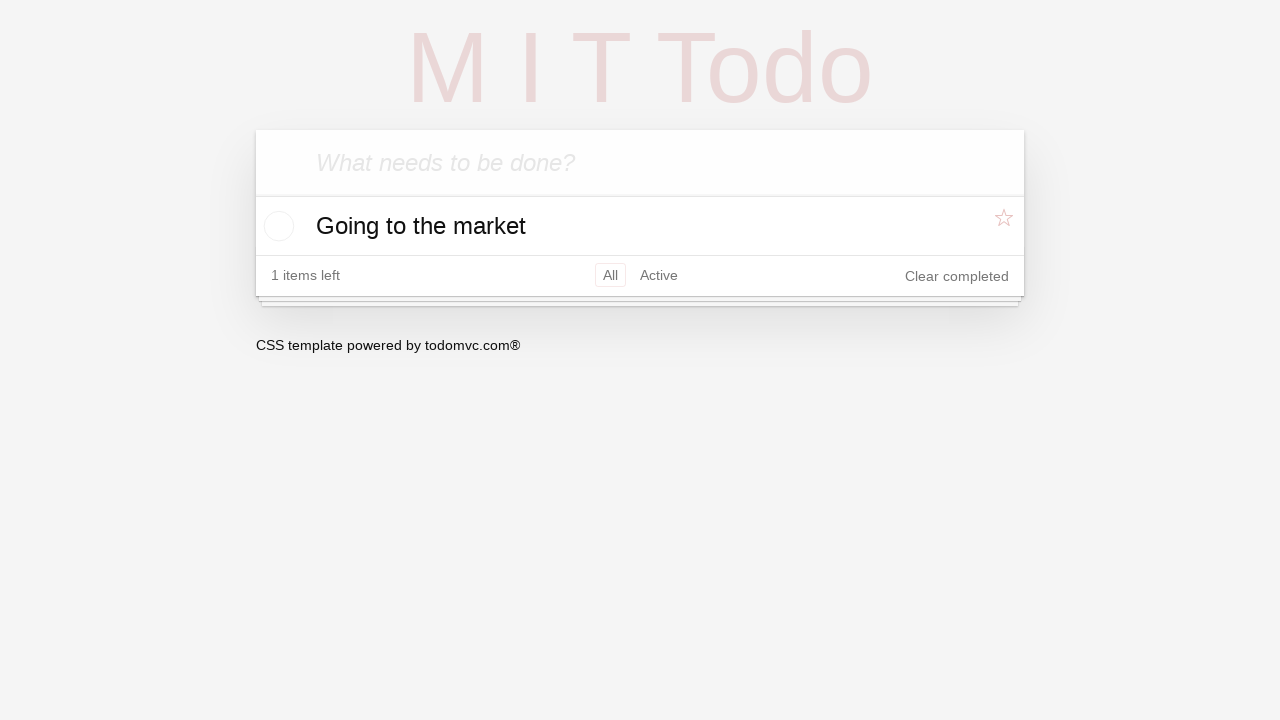

Clicked star button to mark todo as starred at (1006, 225) on li.todo >> nth=0 >> .star
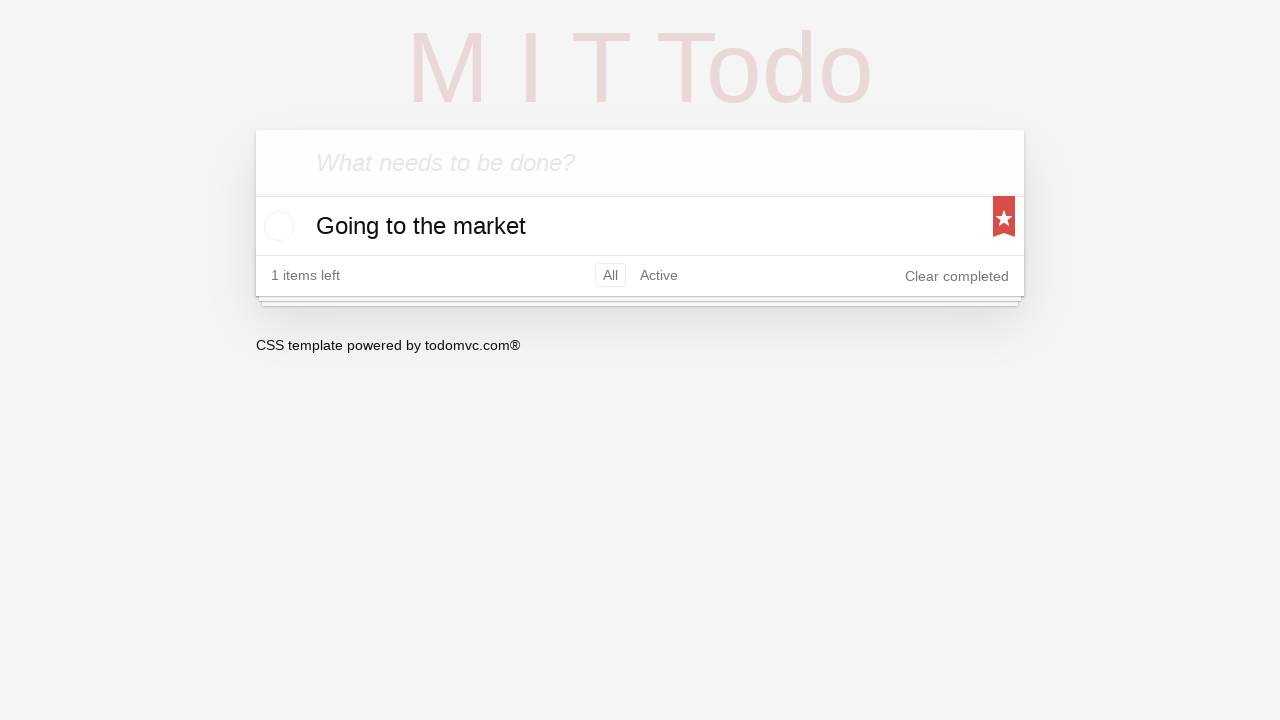

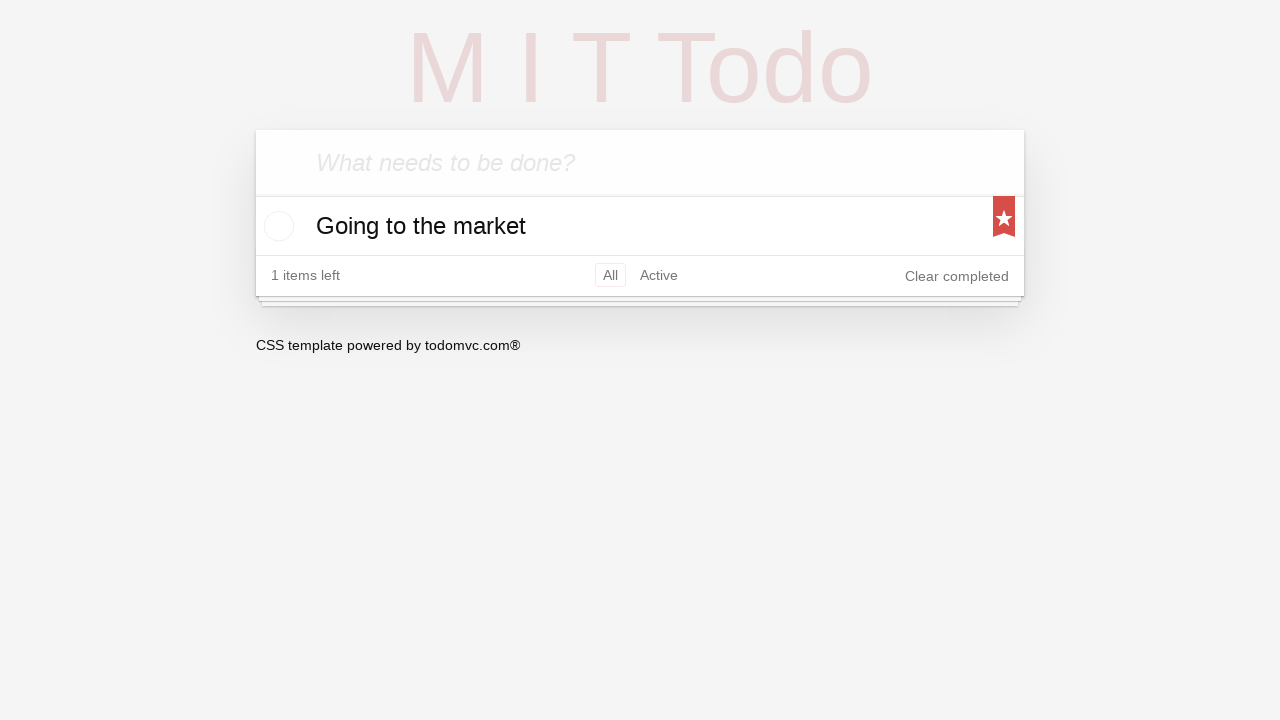